Tests window switching functionality by clicking on links that open new windows and verifying content in both parent and child windows

Starting URL: https://the-internet.herokuapp.com/

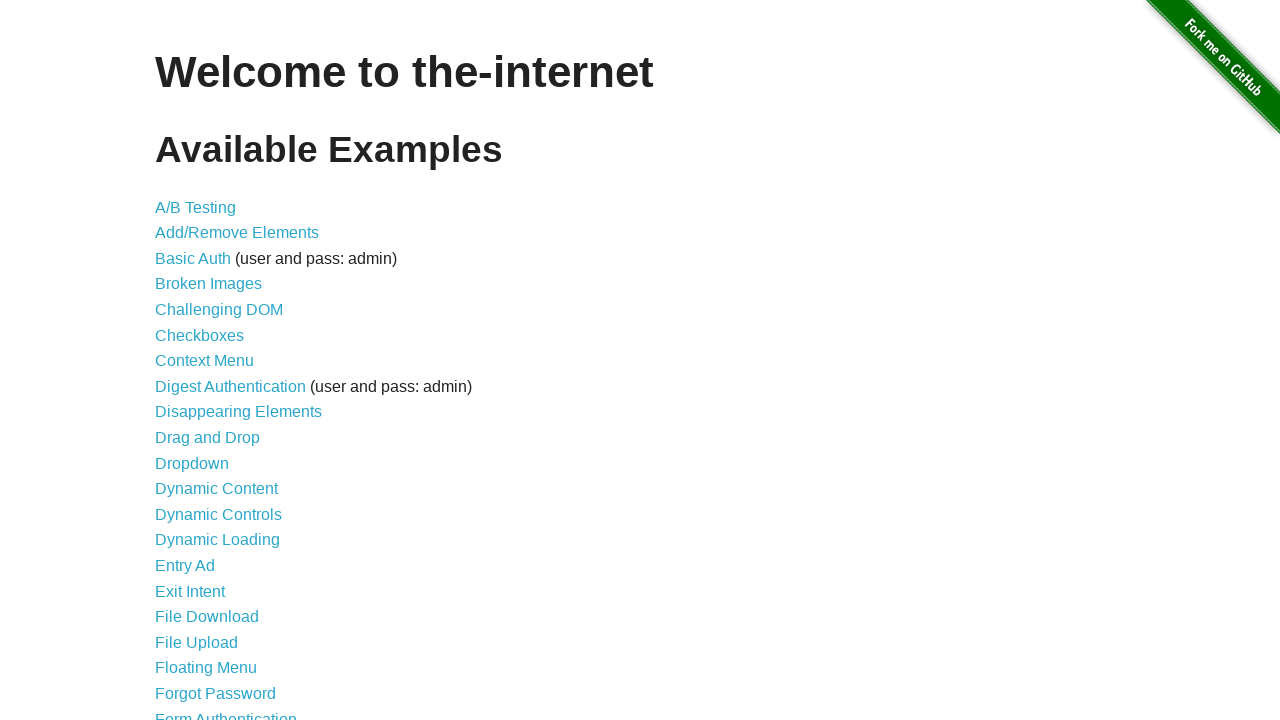

Clicked on 'Multiple Windows' link to navigate to window switching page at (218, 369) on text='Multiple Windows'
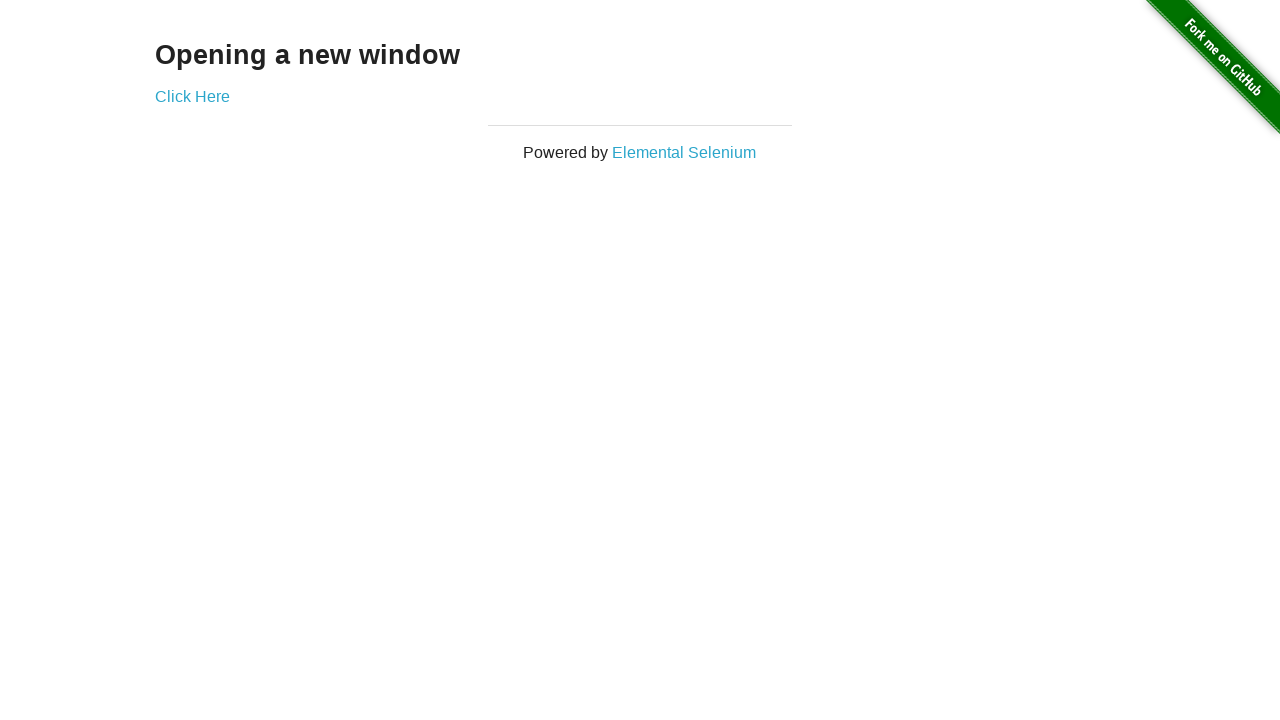

Clicked 'Click Here' link which opened a new window at (192, 96) on text='Click Here'
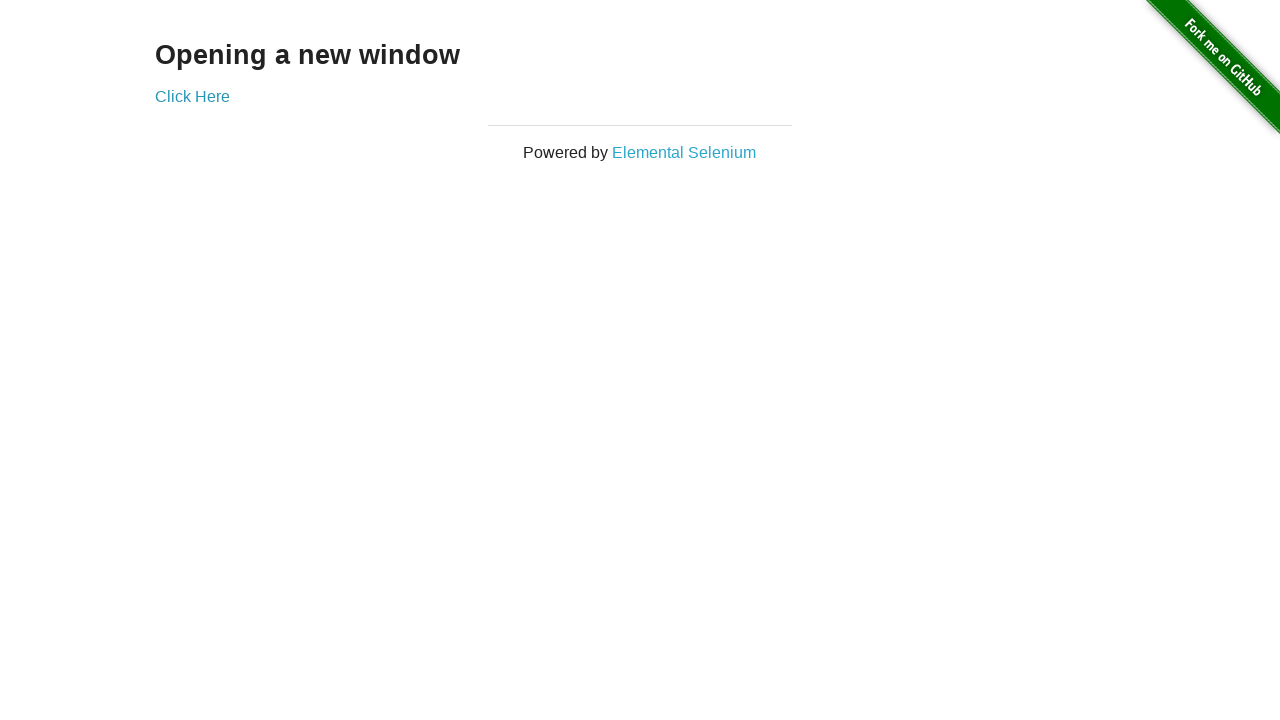

Child window finished loading
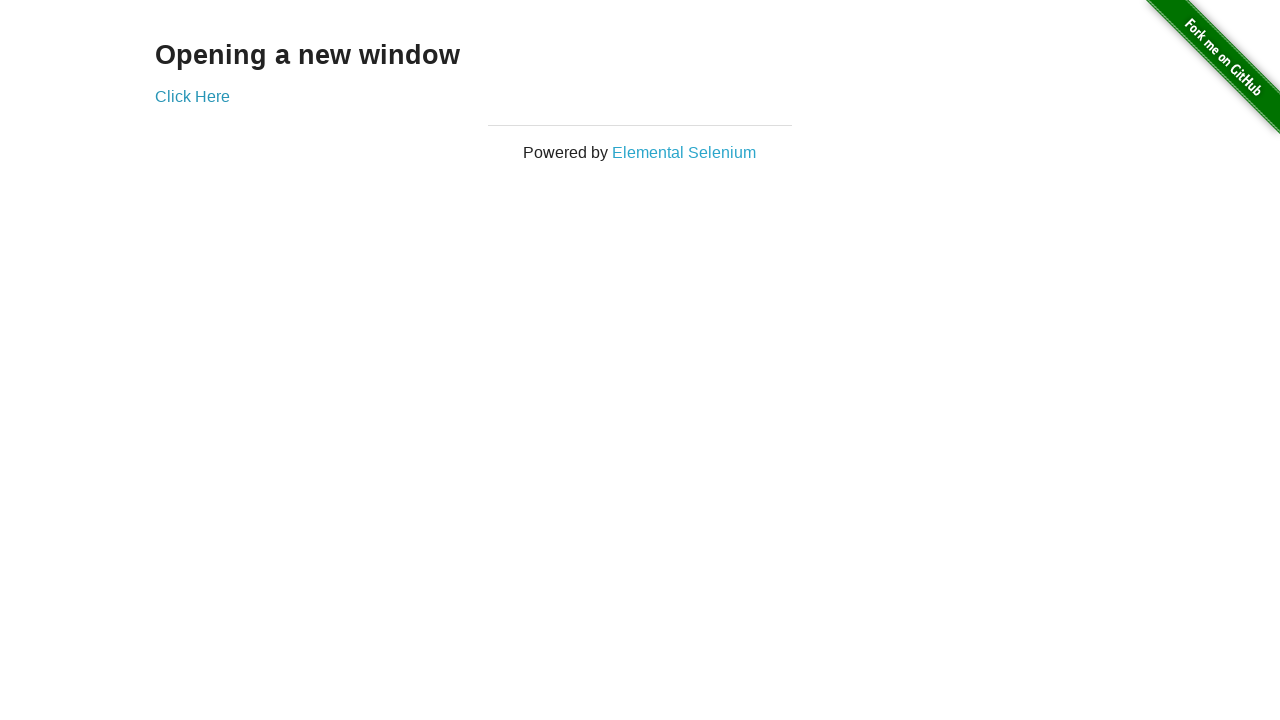

Retrieved heading text from child window
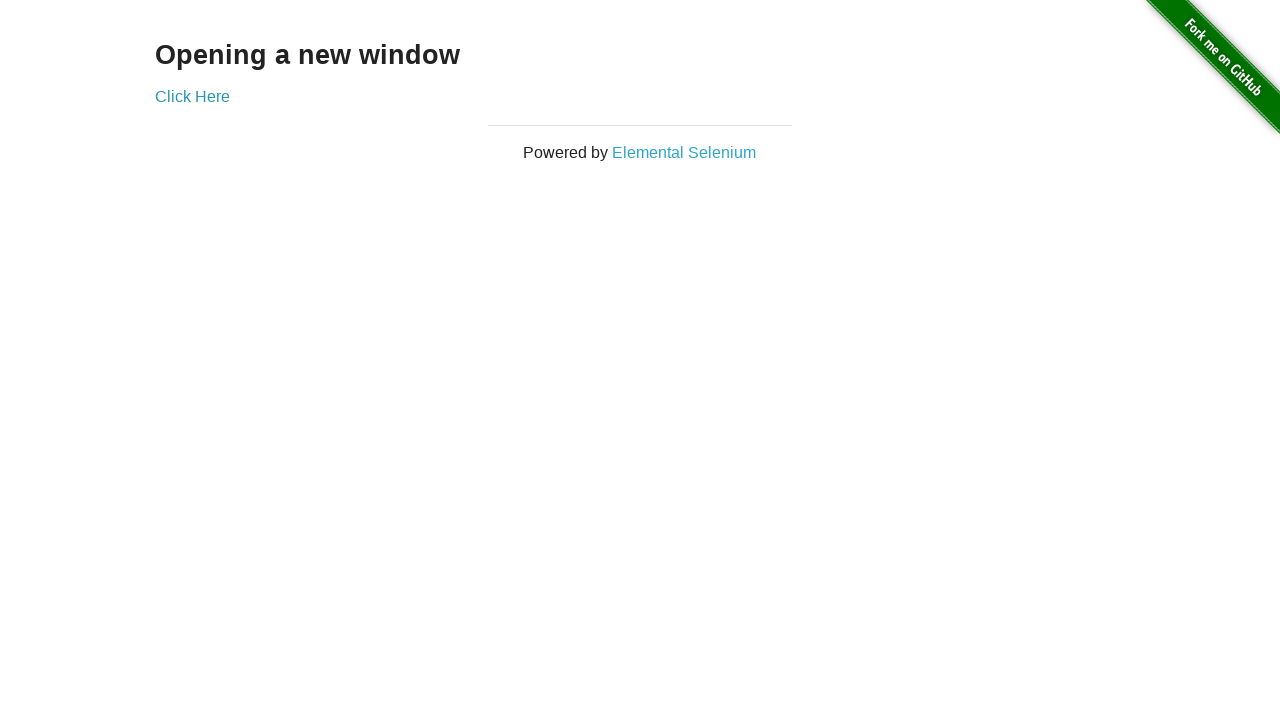

Retrieved heading text from parent window
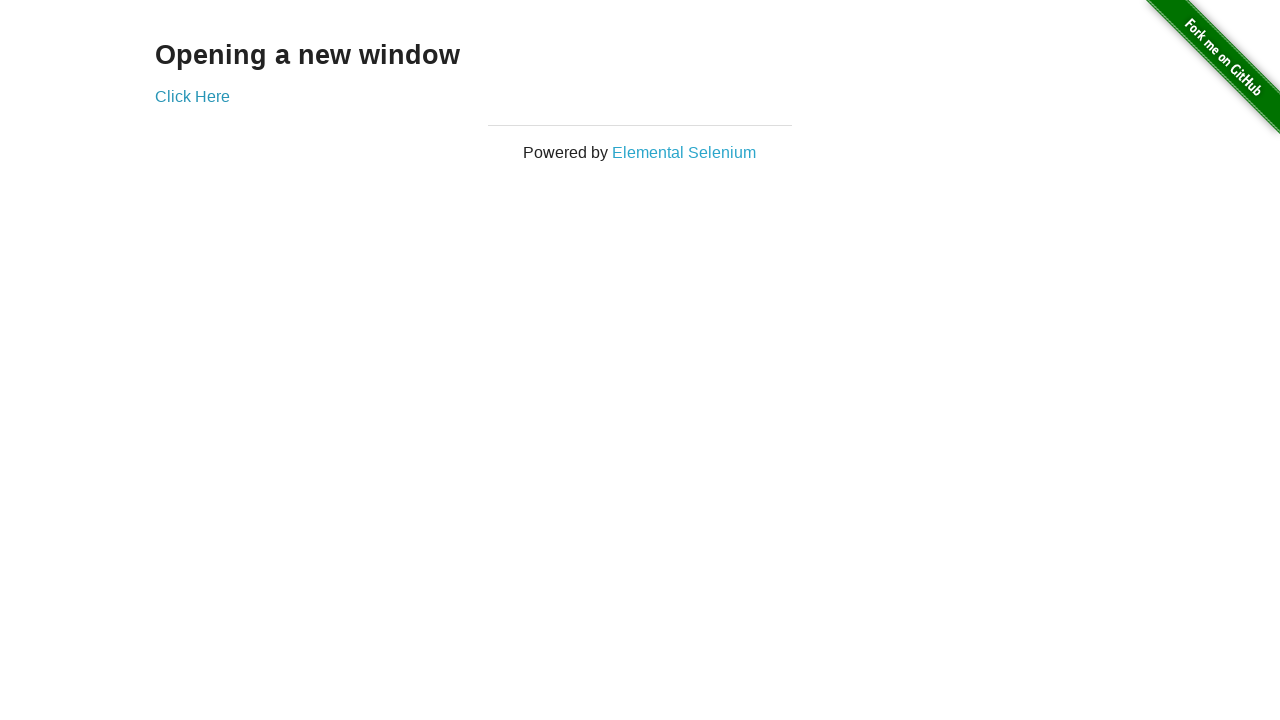

Closed child window
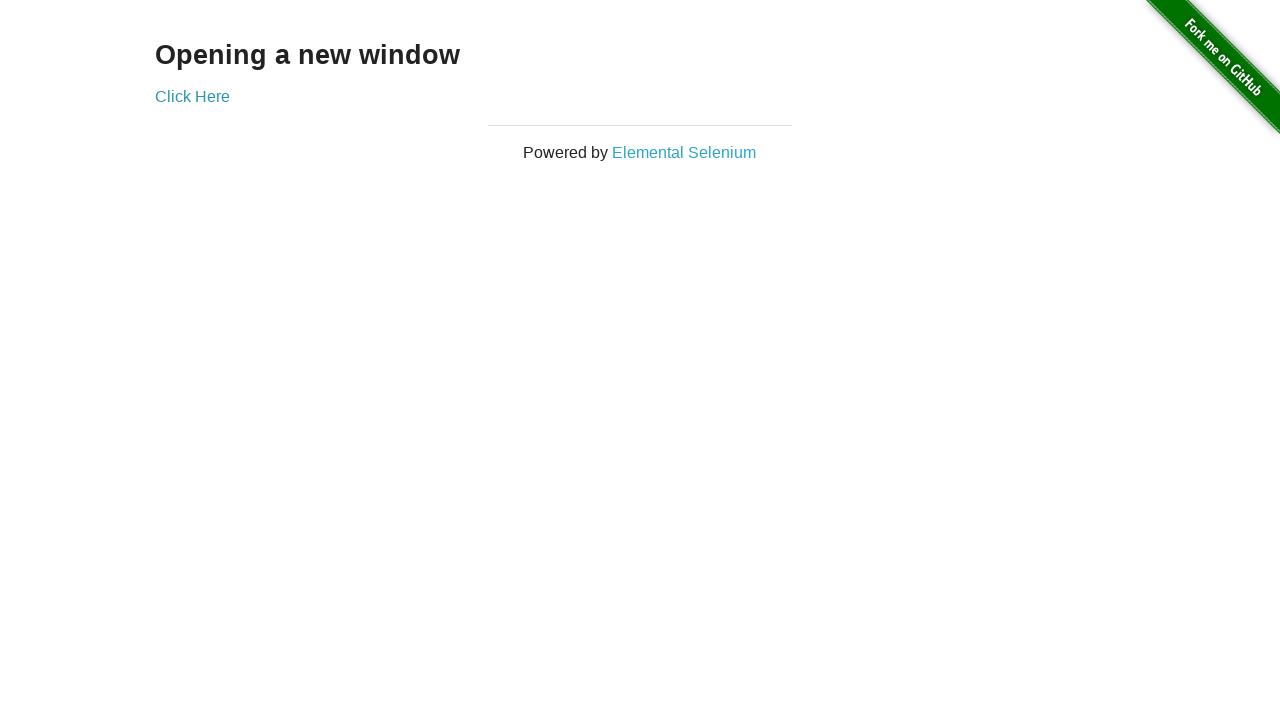

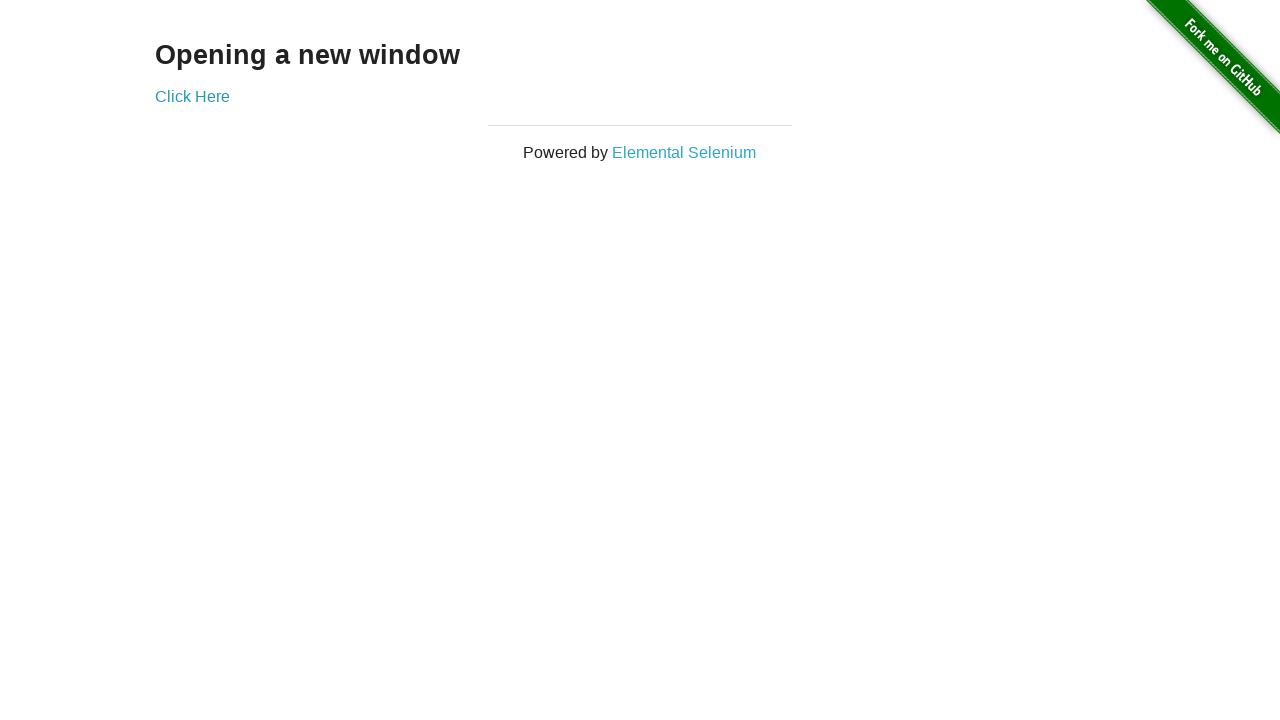